Tests browser navigation functionality by navigating to a demo request page, going back, then forward, demonstrating browser history navigation controls.

Starting URL: https://saucelabs.com

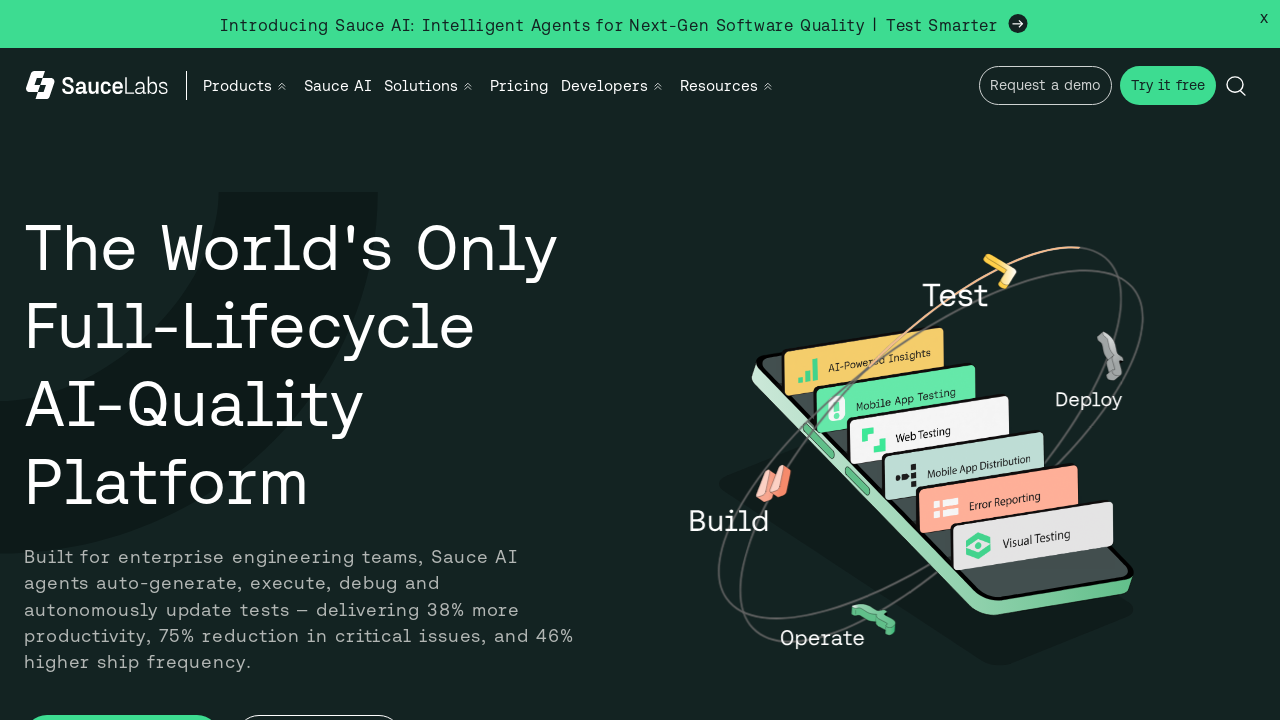

Navigated to Sauce Labs request demo page
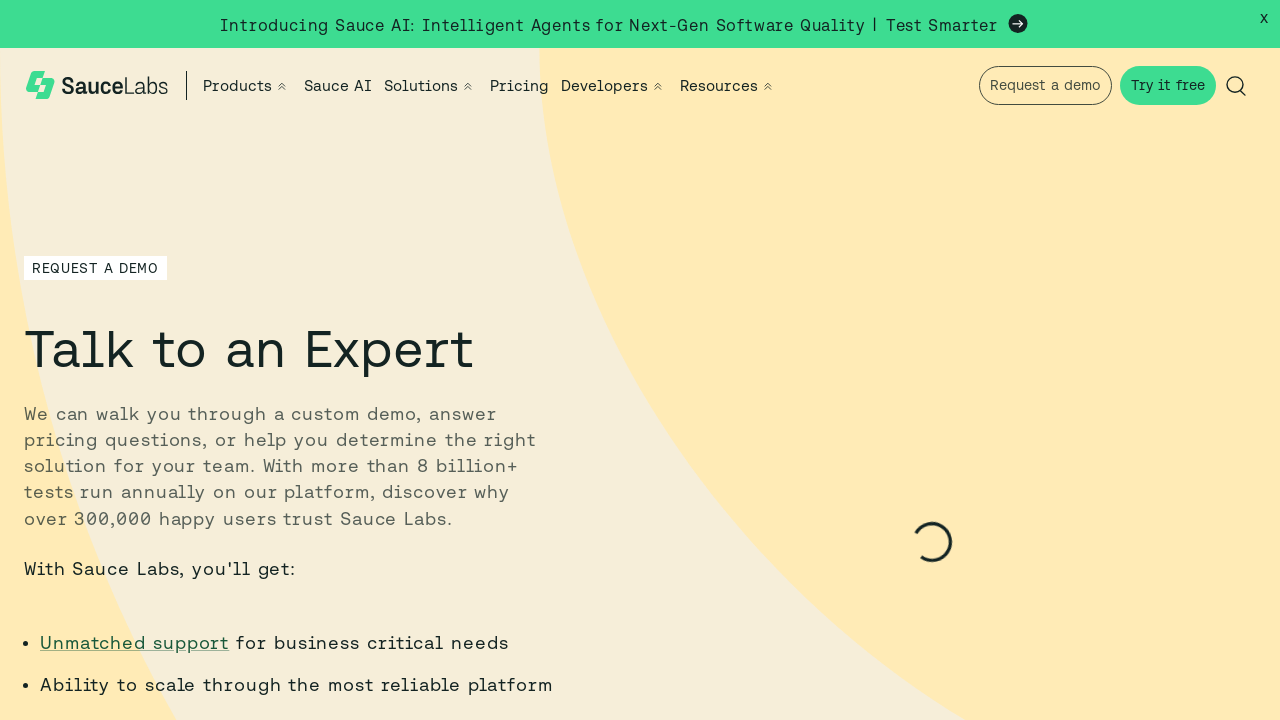

Navigated back to previous page in browser history
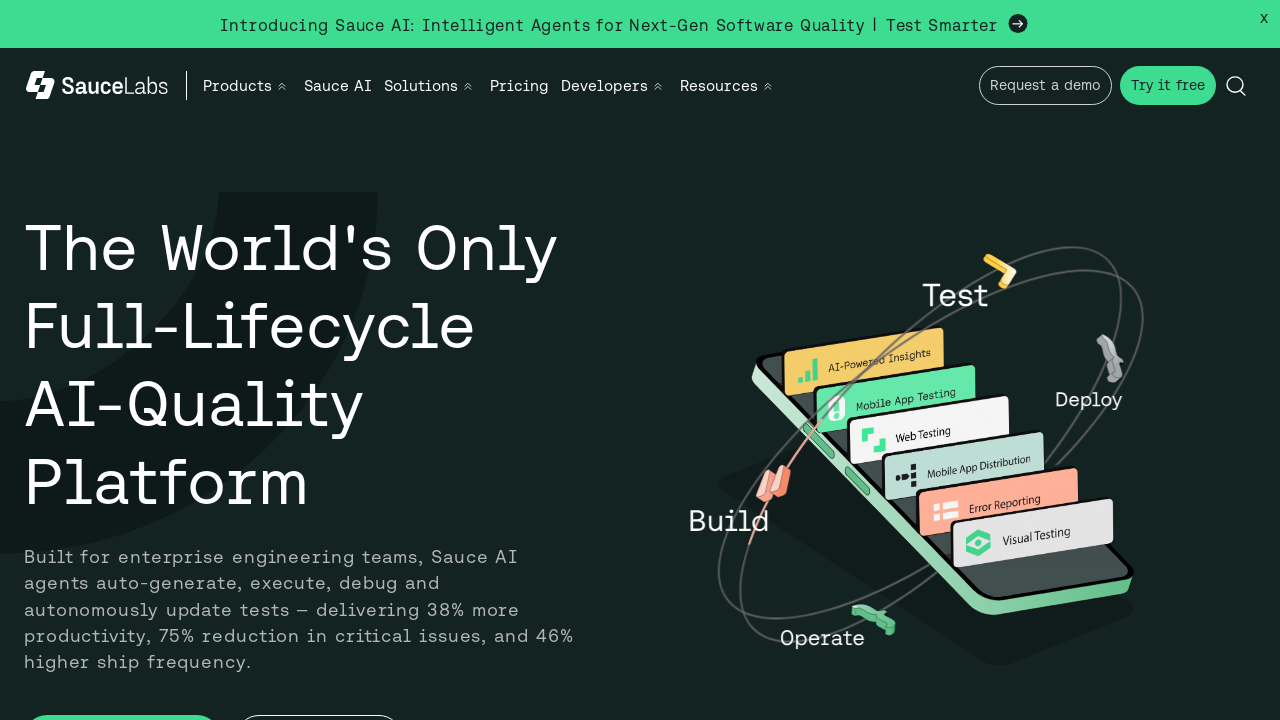

Navigated forward to request demo page in browser history
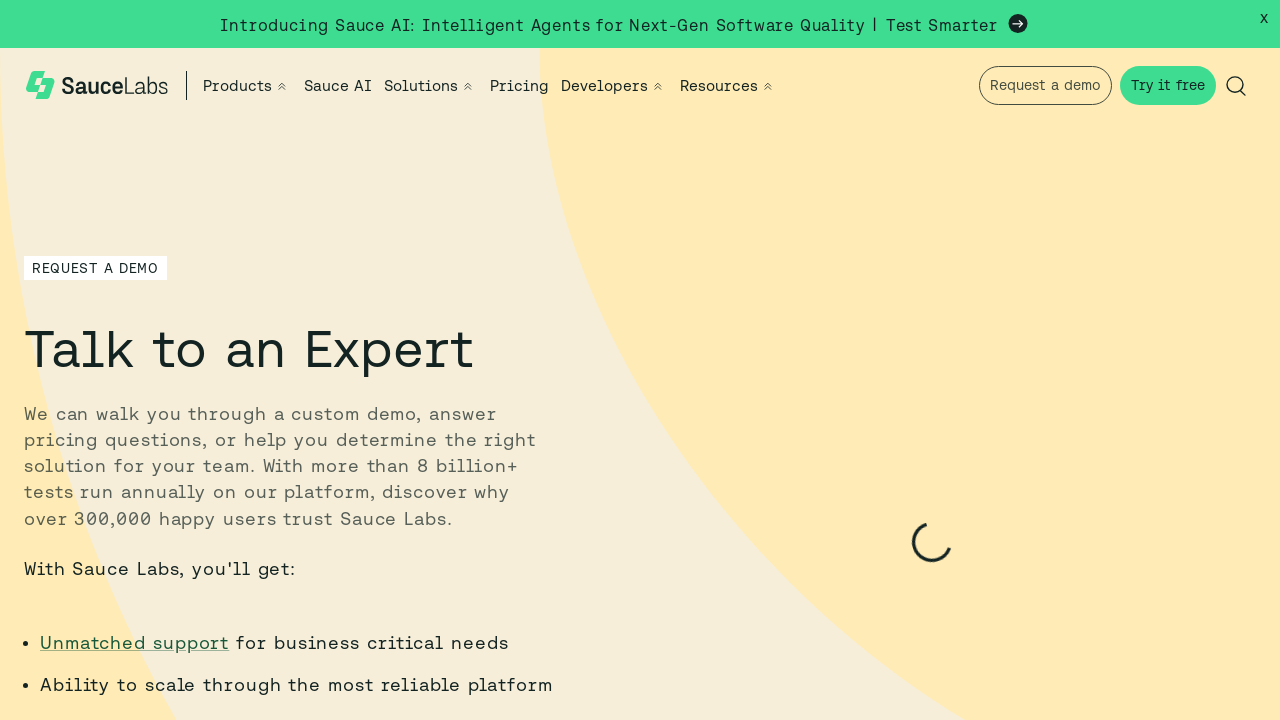

Page fully loaded
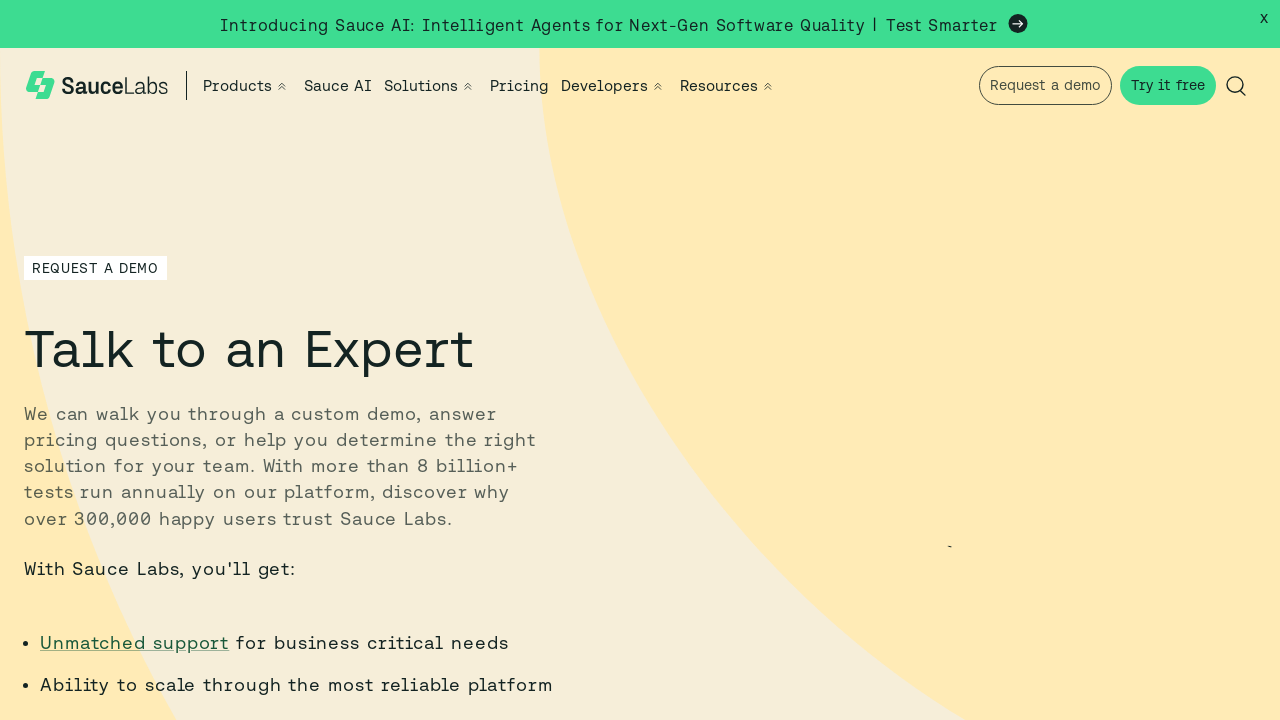

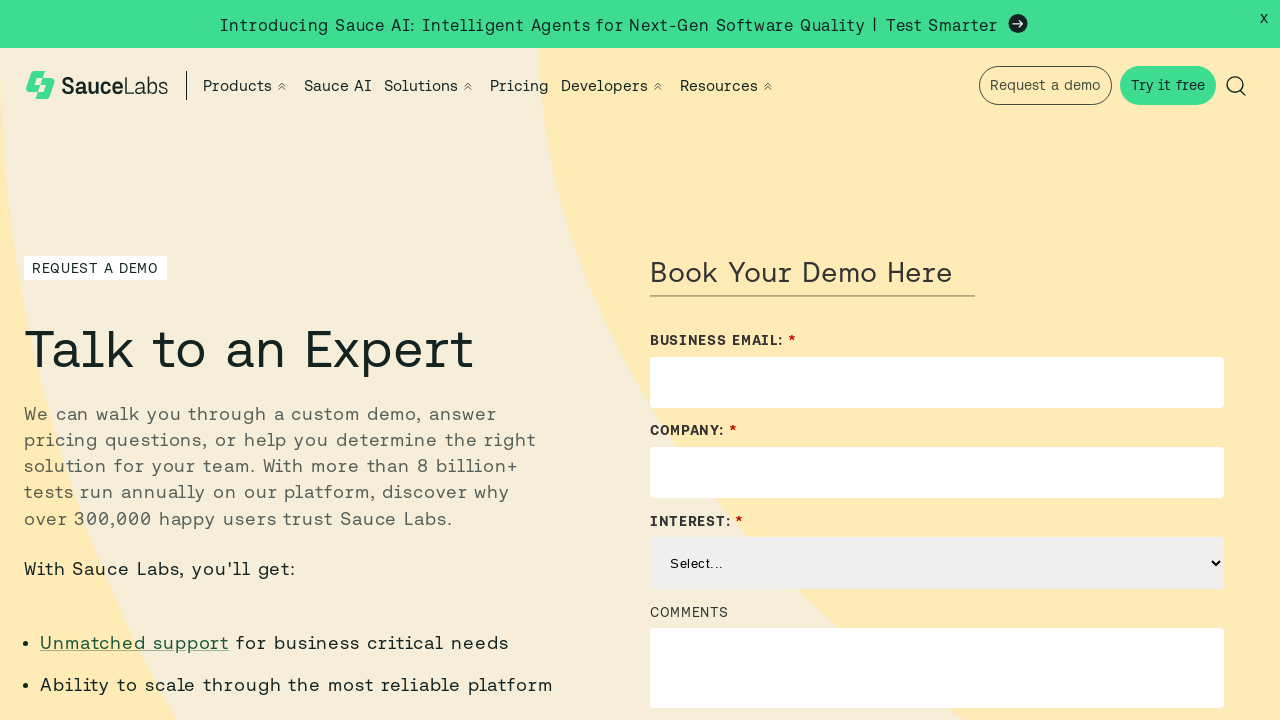